Tests mouse hover interactions and context menu actions on a practice automation page

Starting URL: https://rahulshettyacademy.com/AutomationPractice/

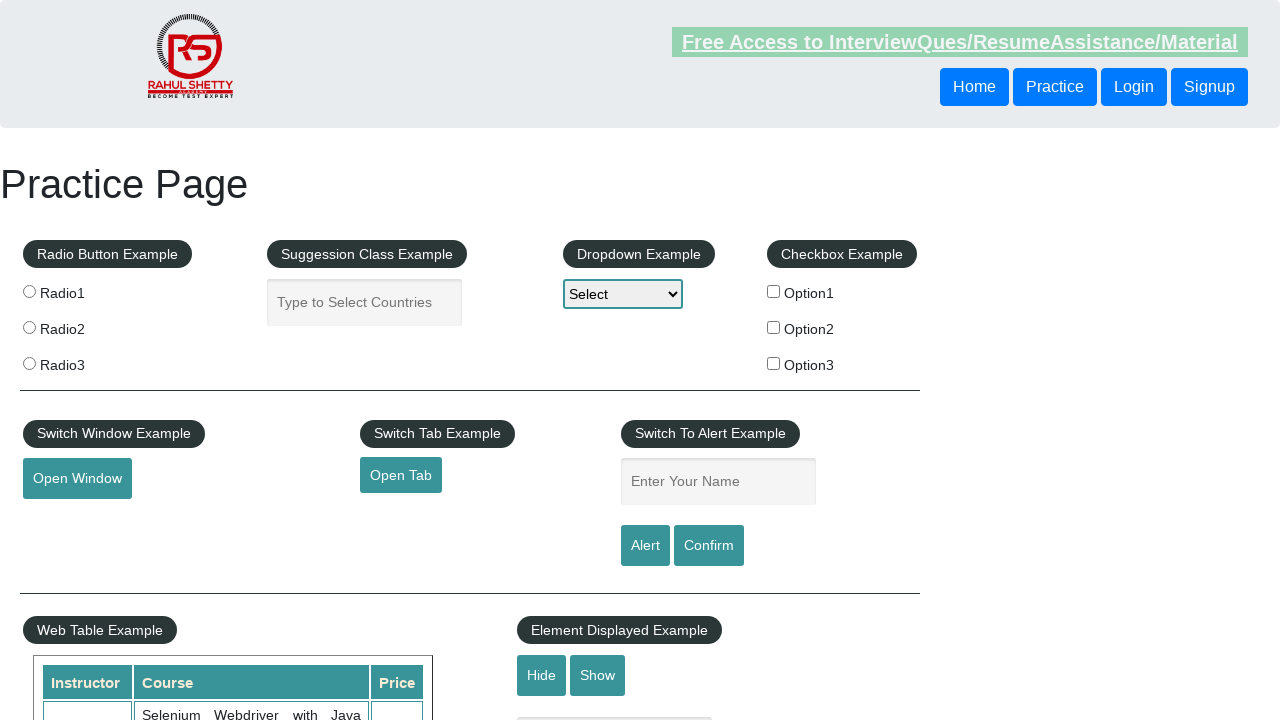

Hovered over mousehover element at (83, 361) on #mousehover
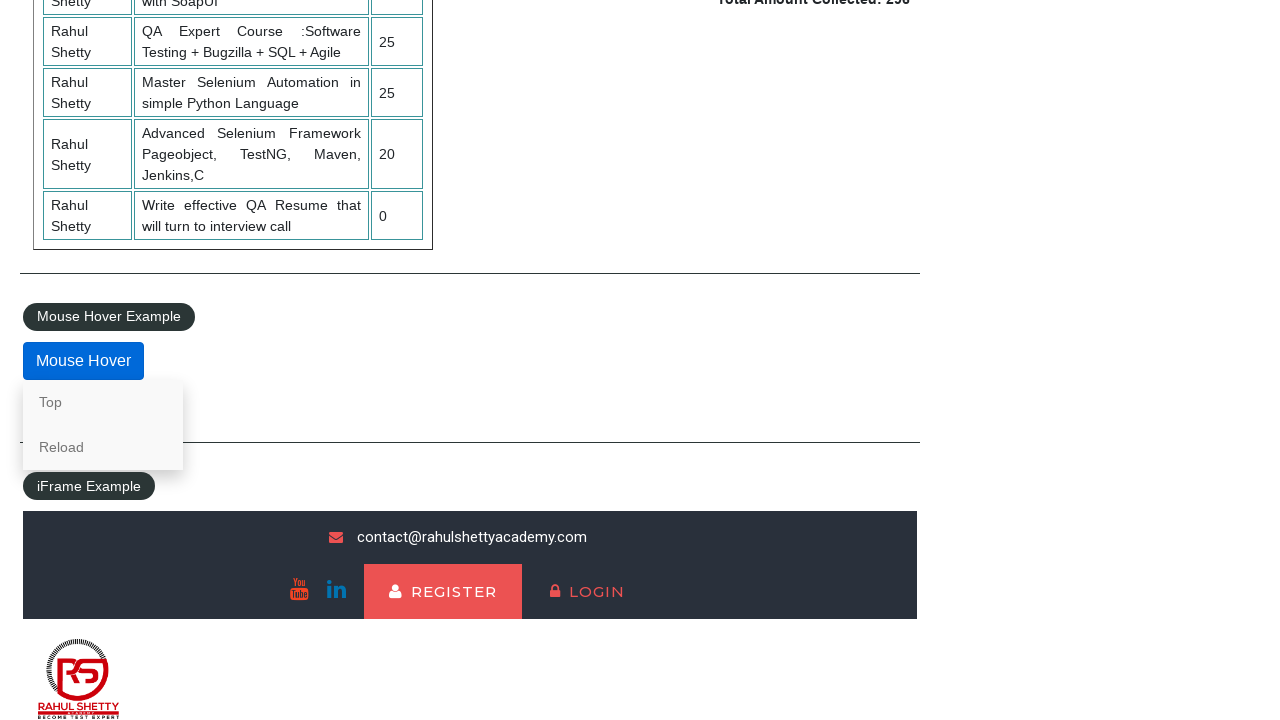

Right-clicked on the 'Top' link at (103, 402) on text=Top
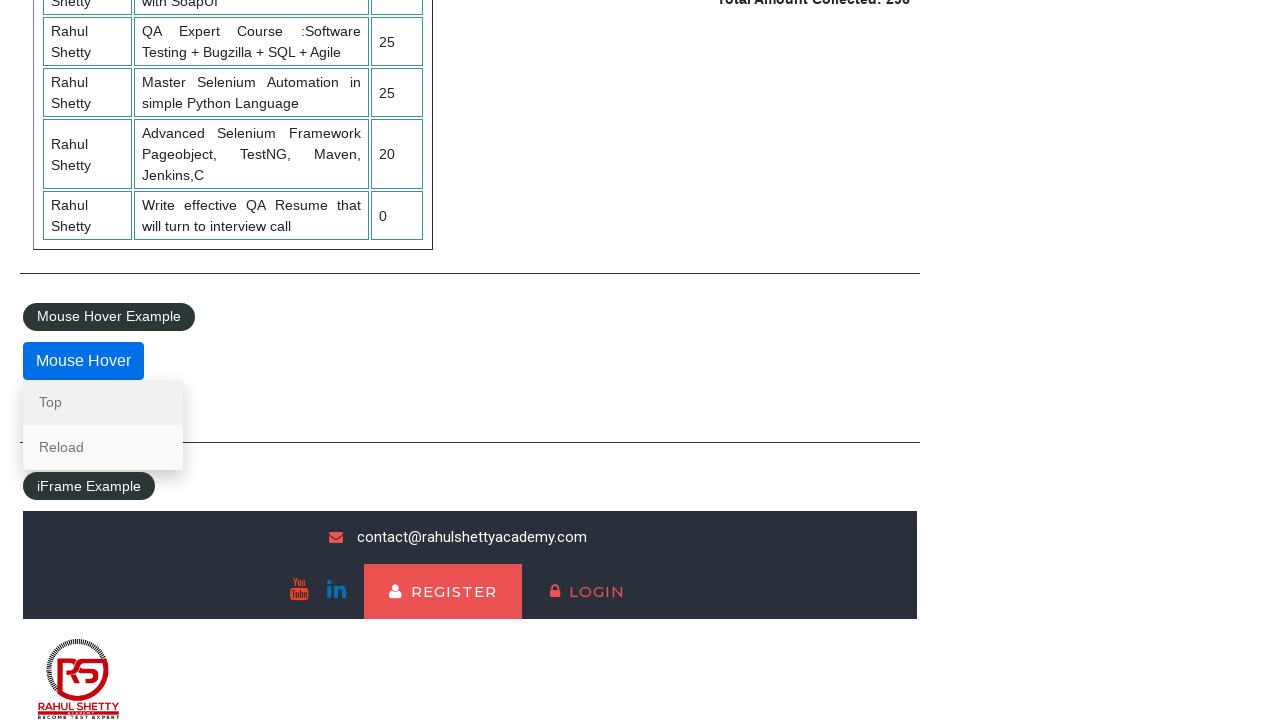

Hovered over the 'Reload' link at (103, 447) on text=Reload
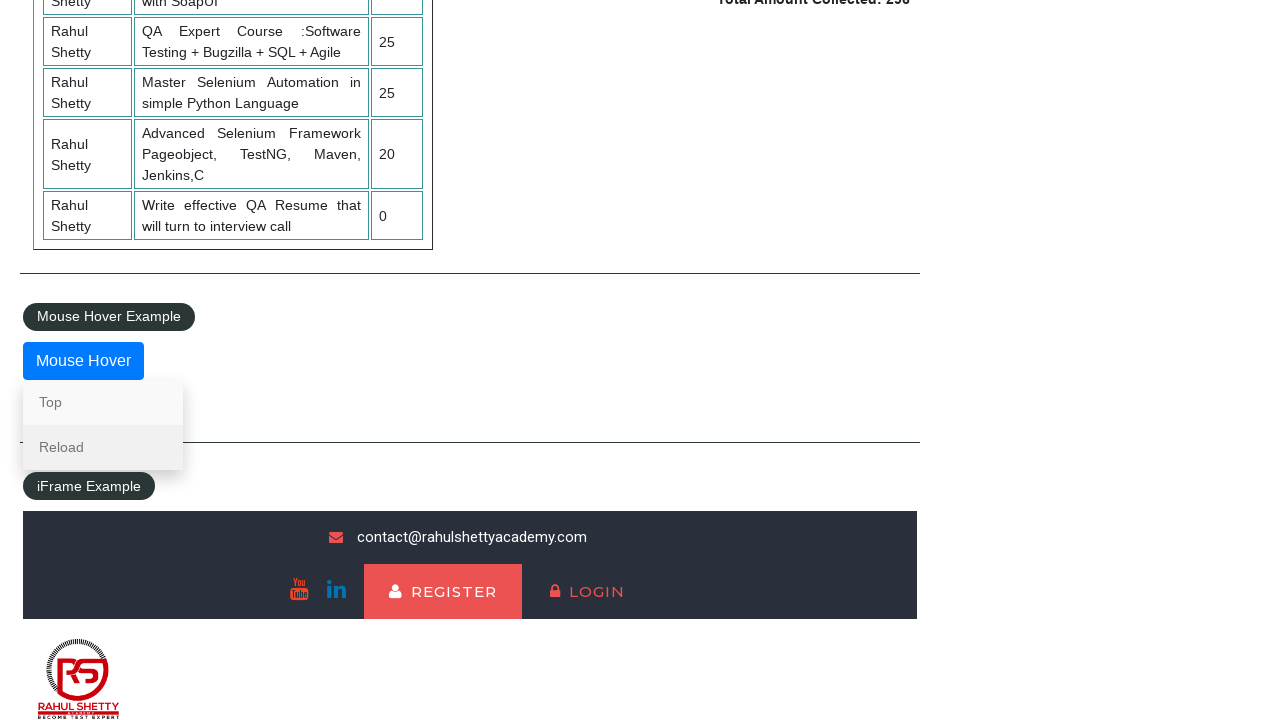

Clicked the 'Reload' link at (103, 447) on text=Reload
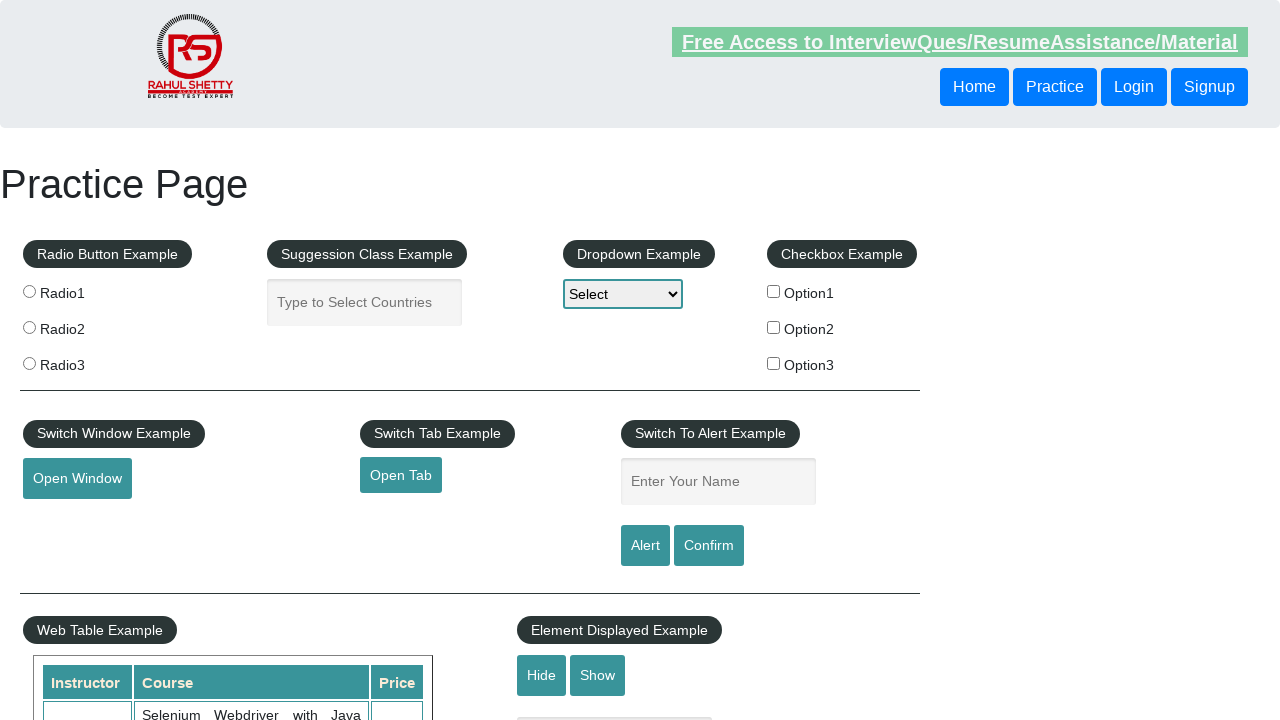

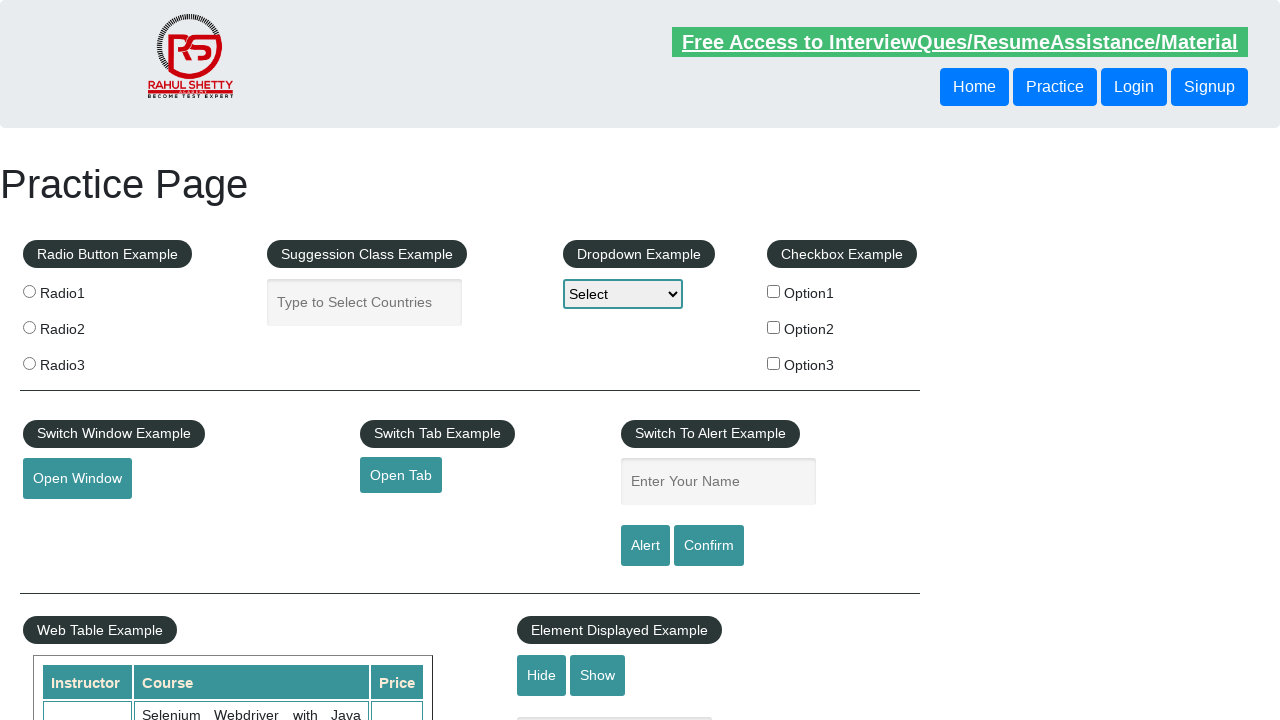